Tests that the currently applied filter is highlighted when switching between filters.

Starting URL: https://demo.playwright.dev/todomvc

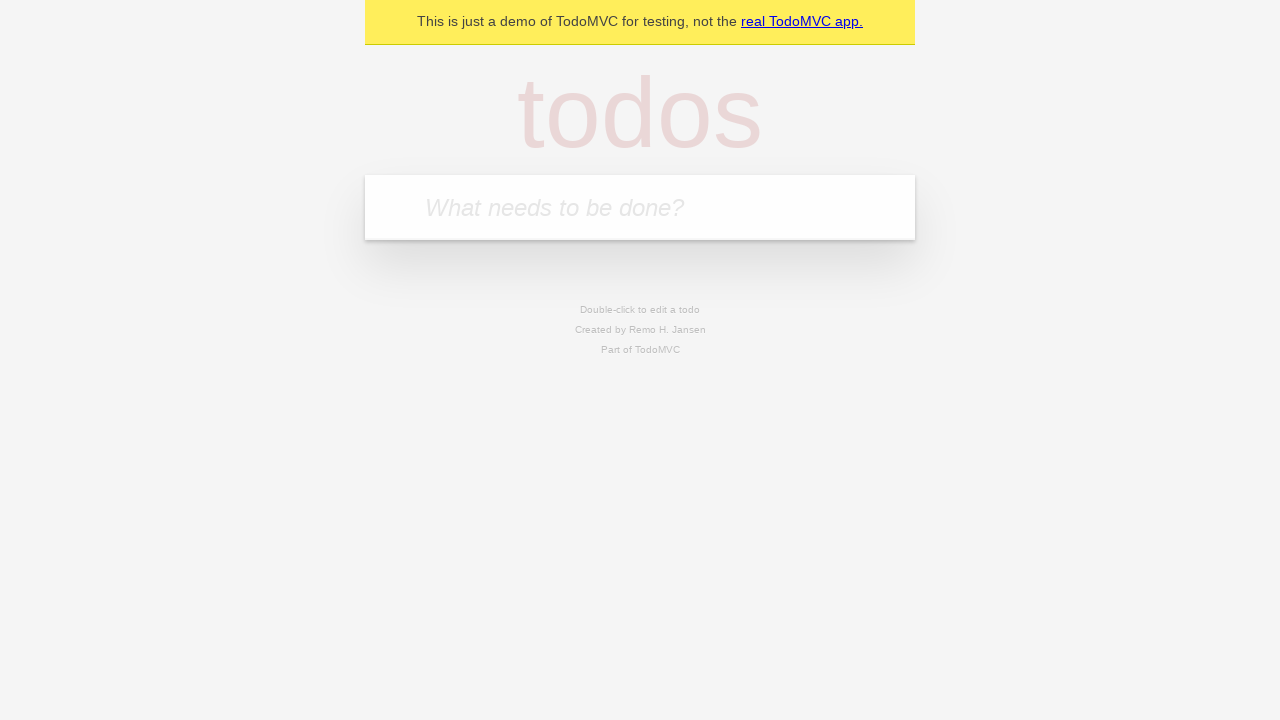

Filled new todo input with 'buy some cheese' on .new-todo
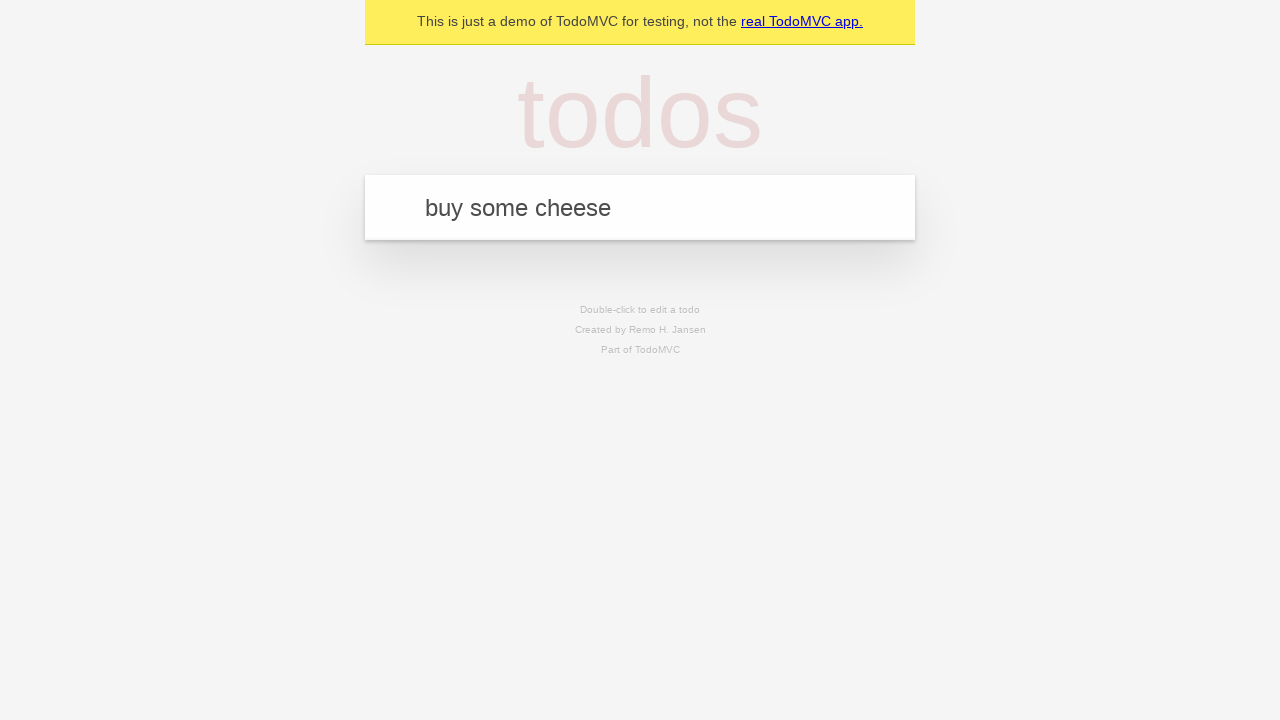

Pressed Enter to add first todo item on .new-todo
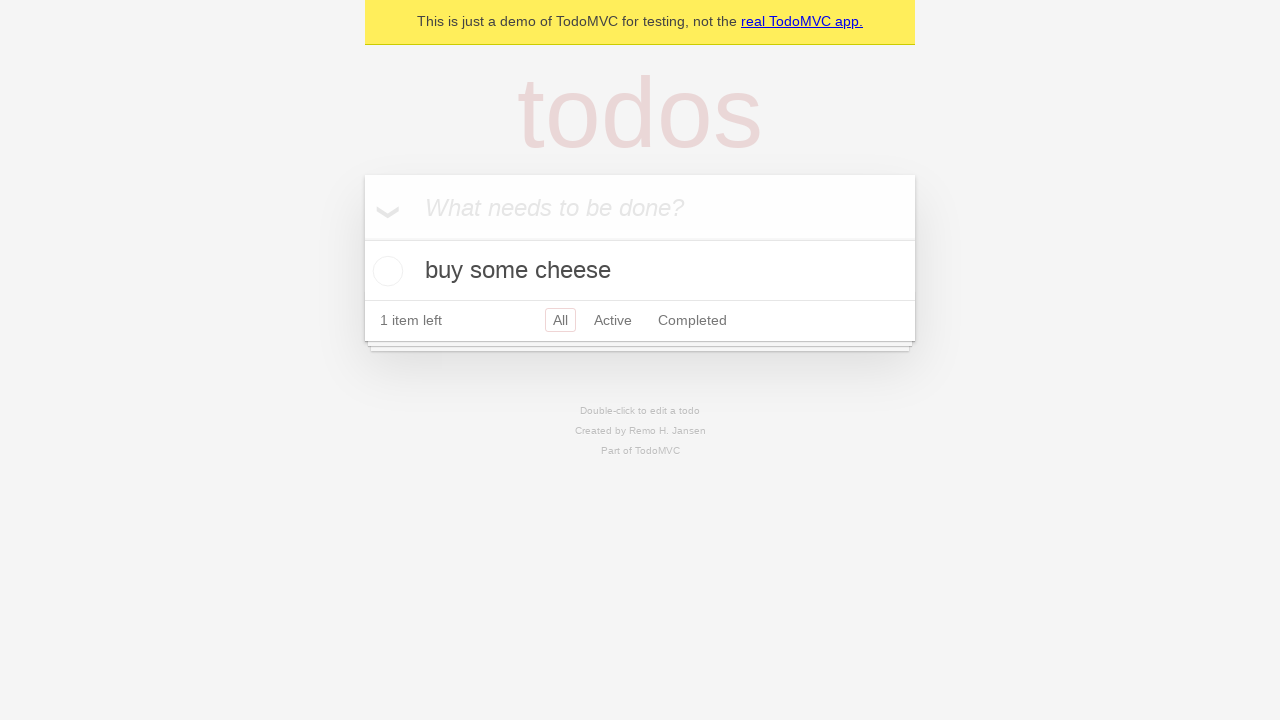

Filled new todo input with 'feed the cat' on .new-todo
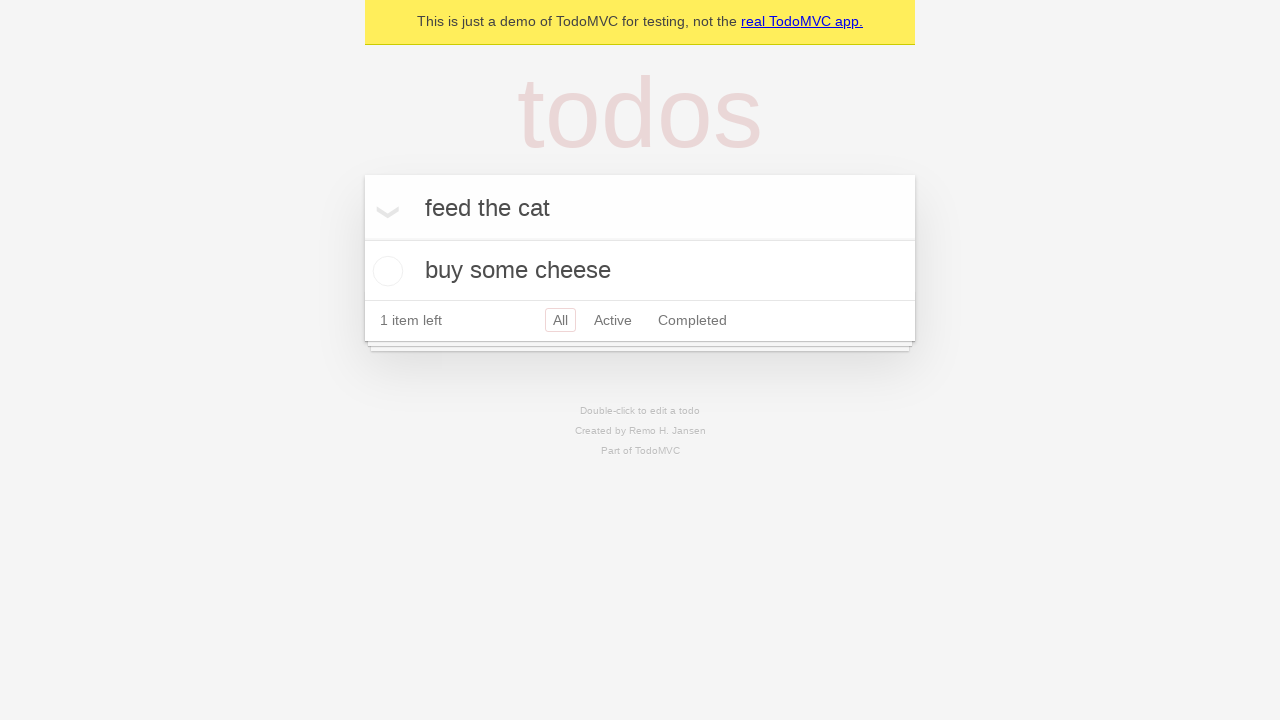

Pressed Enter to add second todo item on .new-todo
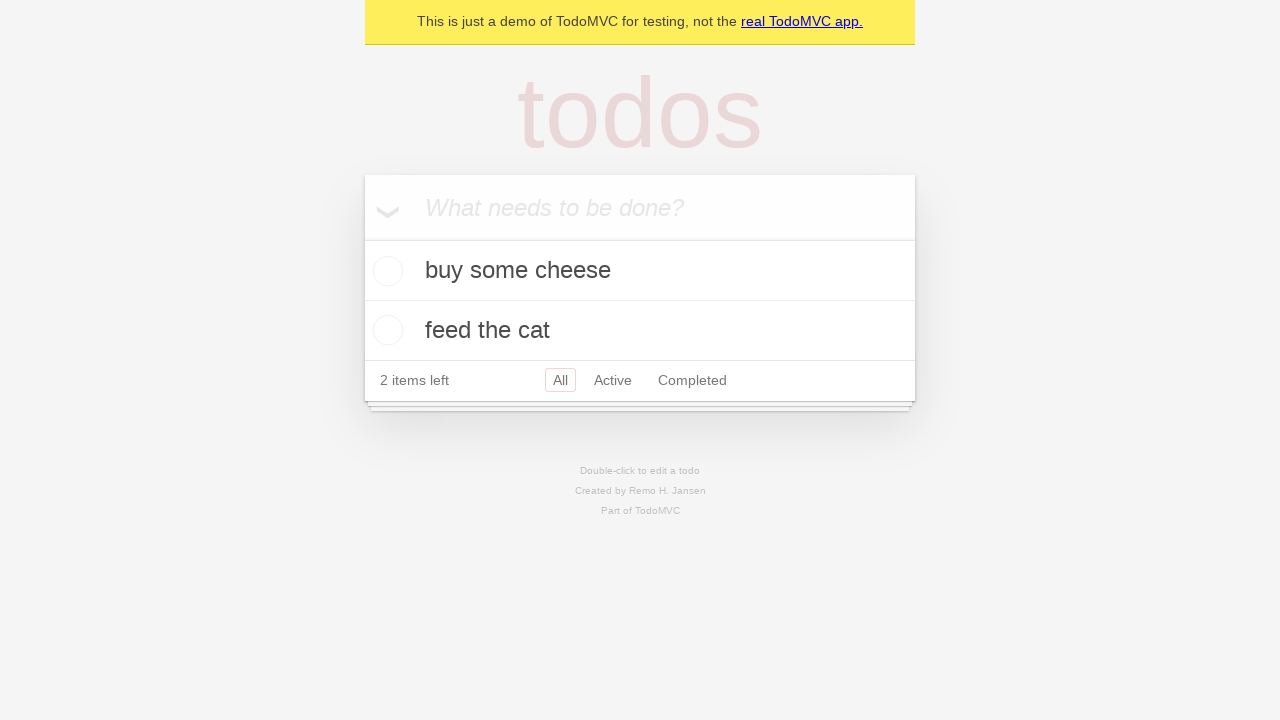

Filled new todo input with 'book a doctors appointment' on .new-todo
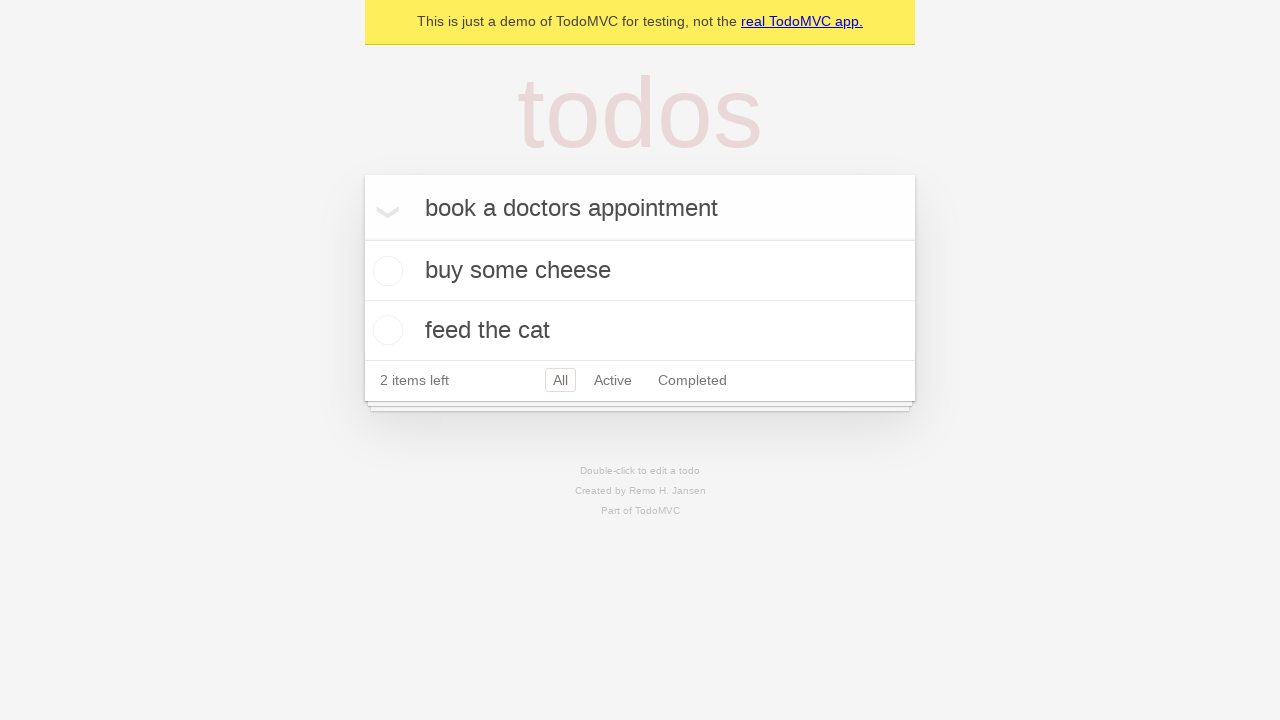

Pressed Enter to add third todo item on .new-todo
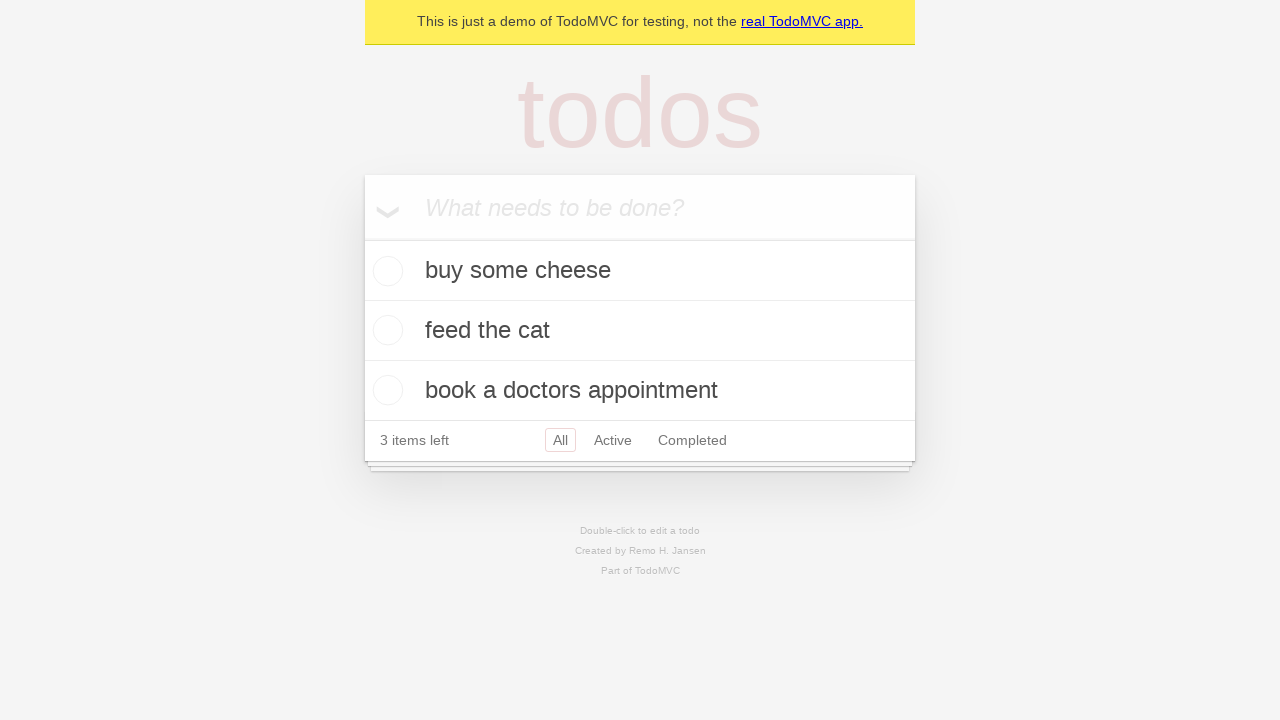

Waited for all three todo items to load
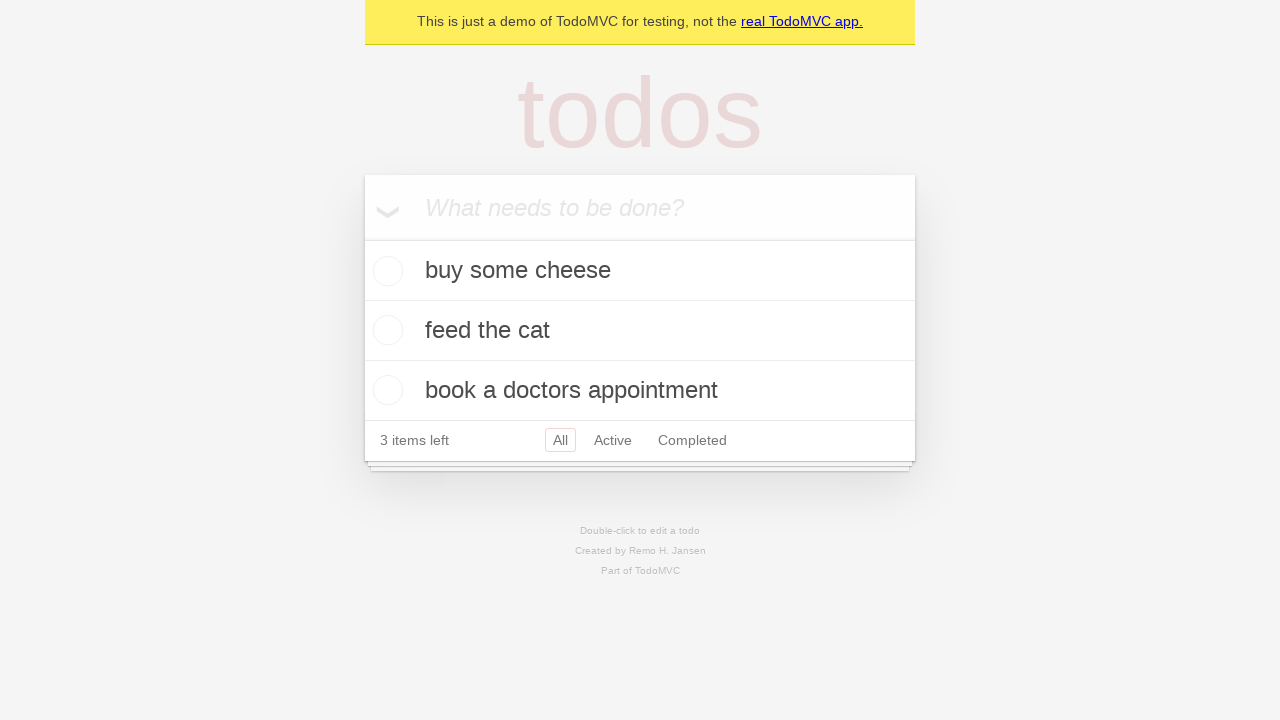

Clicked Active filter button at (613, 440) on .filters >> text=Active
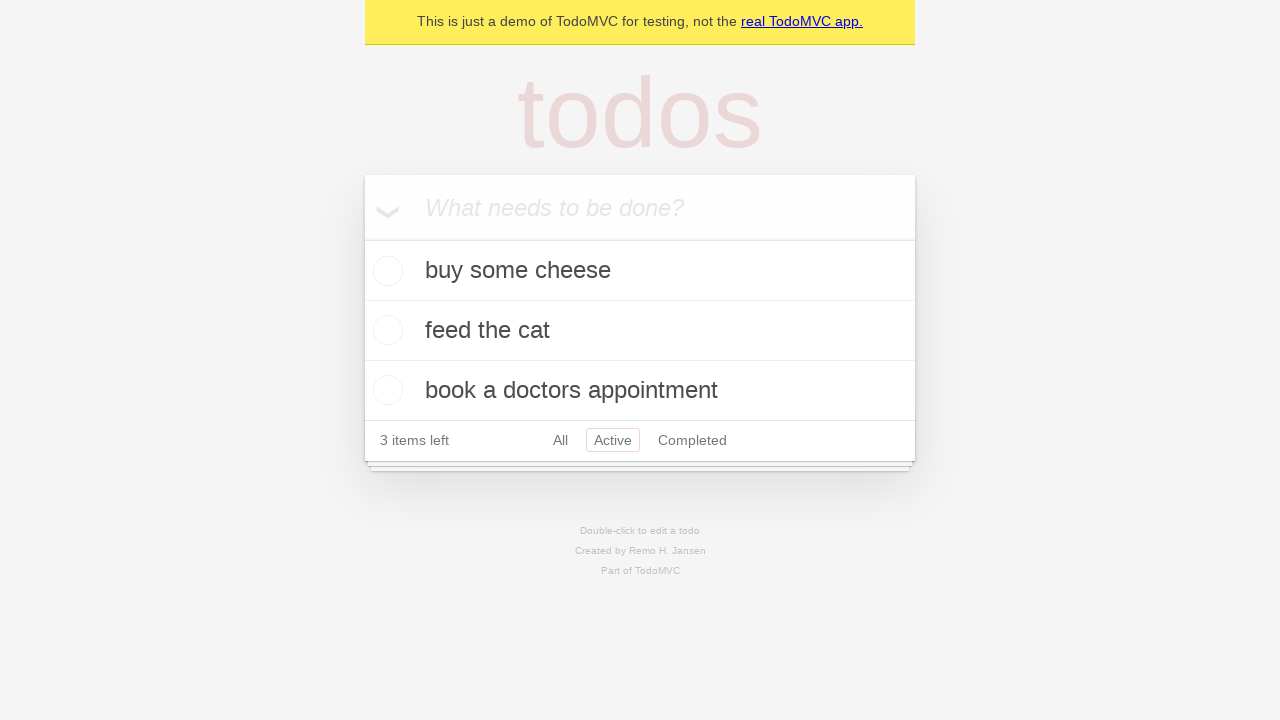

Clicked Completed filter button to verify highlight changes at (692, 440) on .filters >> text=Completed
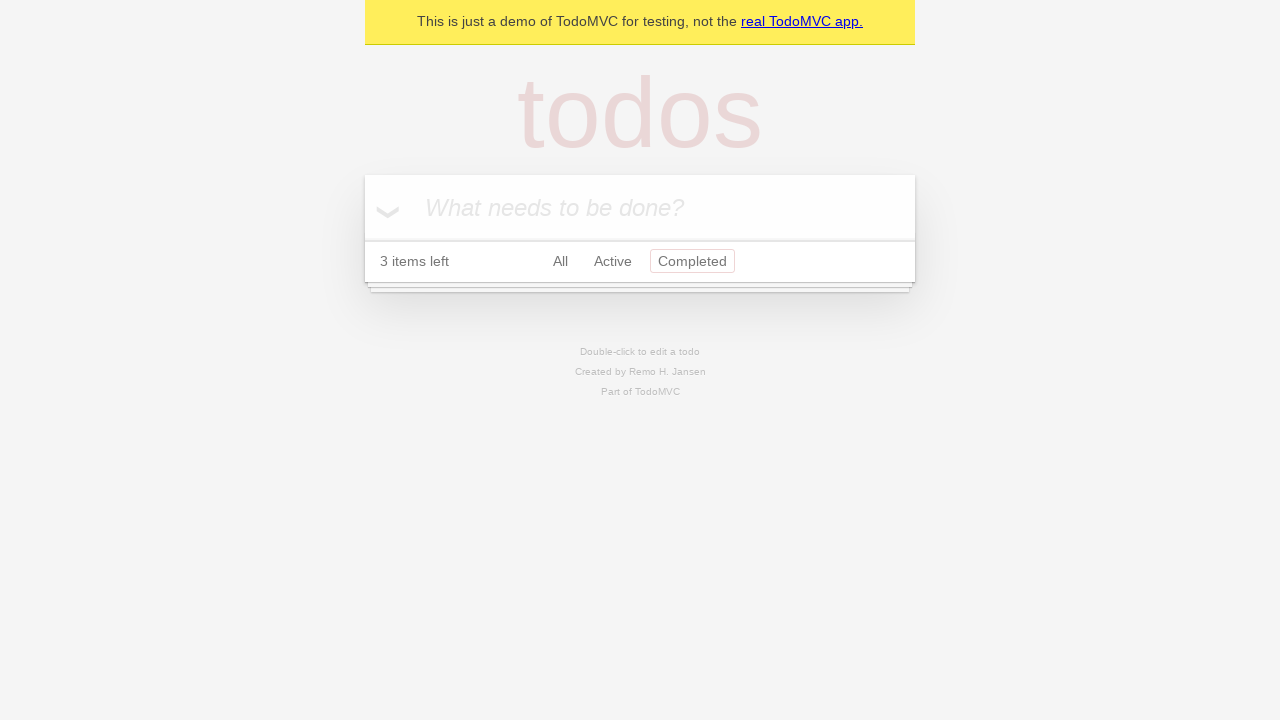

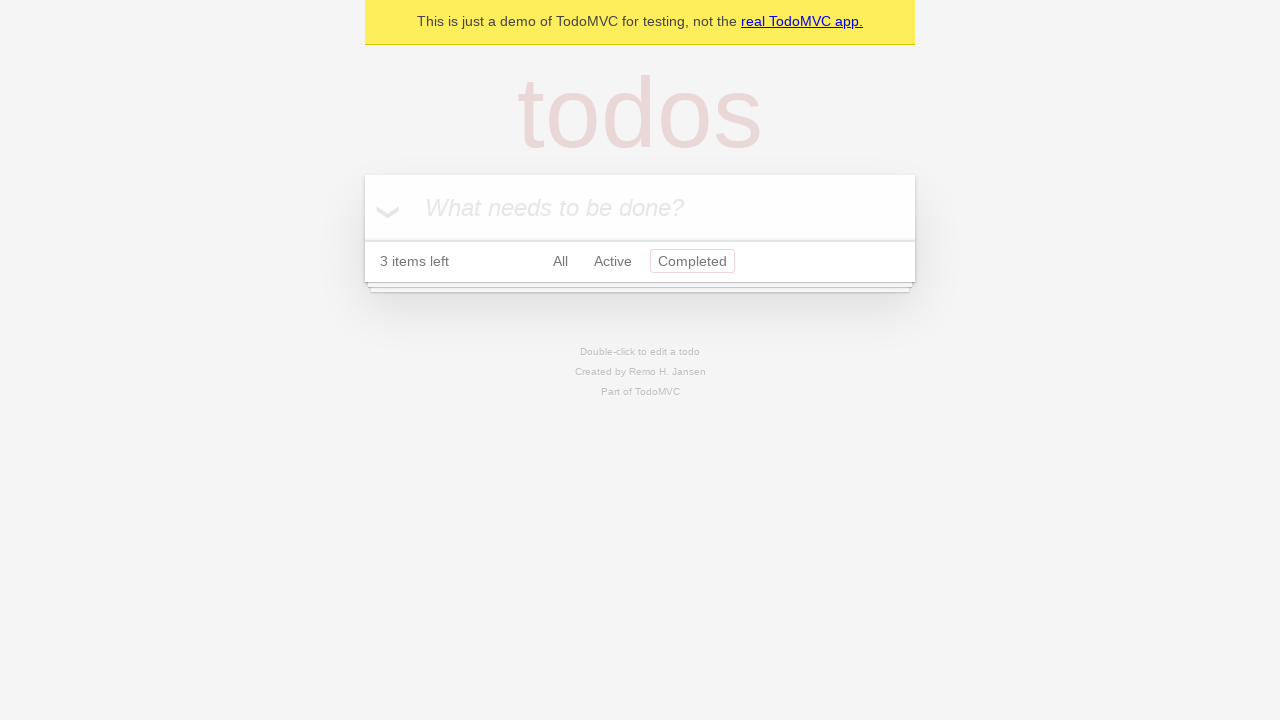